Tests the DemoQA practice form by filling out all fields including first name, last name, email, gender, mobile number, date of birth, subjects, hobbies, address, state and city, then submitting the form.

Starting URL: https://demoqa.com/automation-practice-form

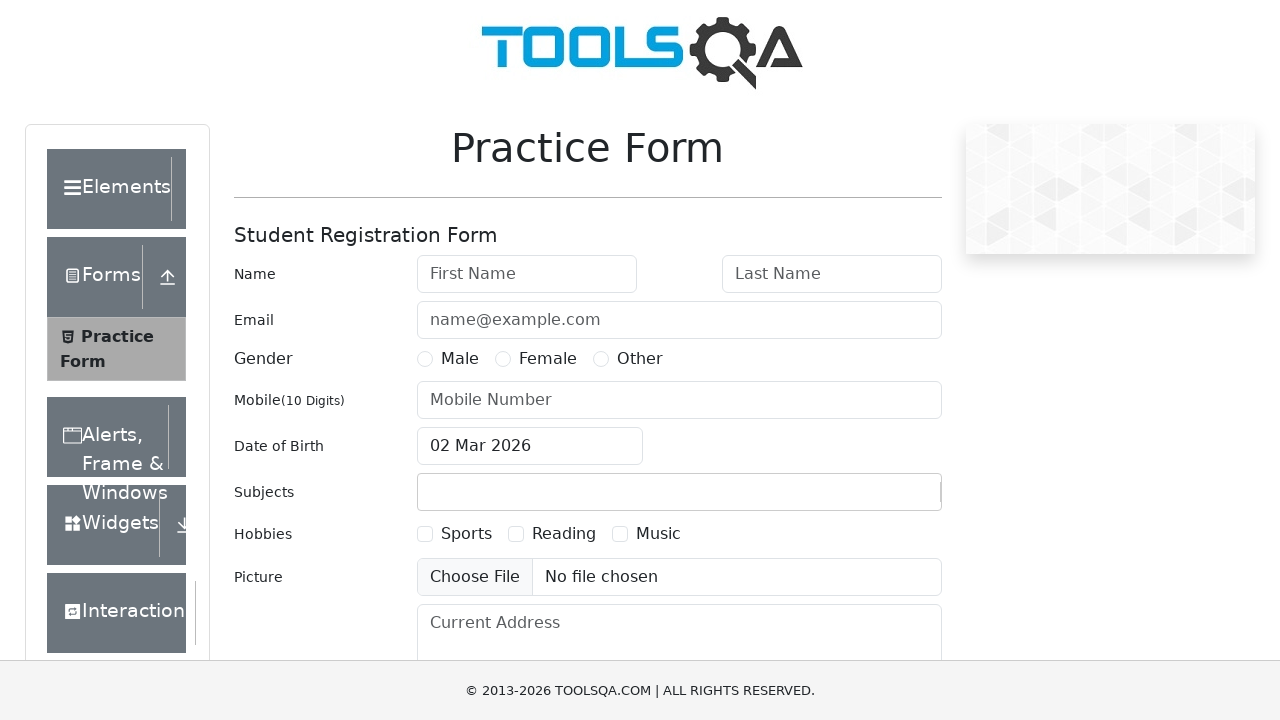

Filled first name field with 'abc' on input#firstName
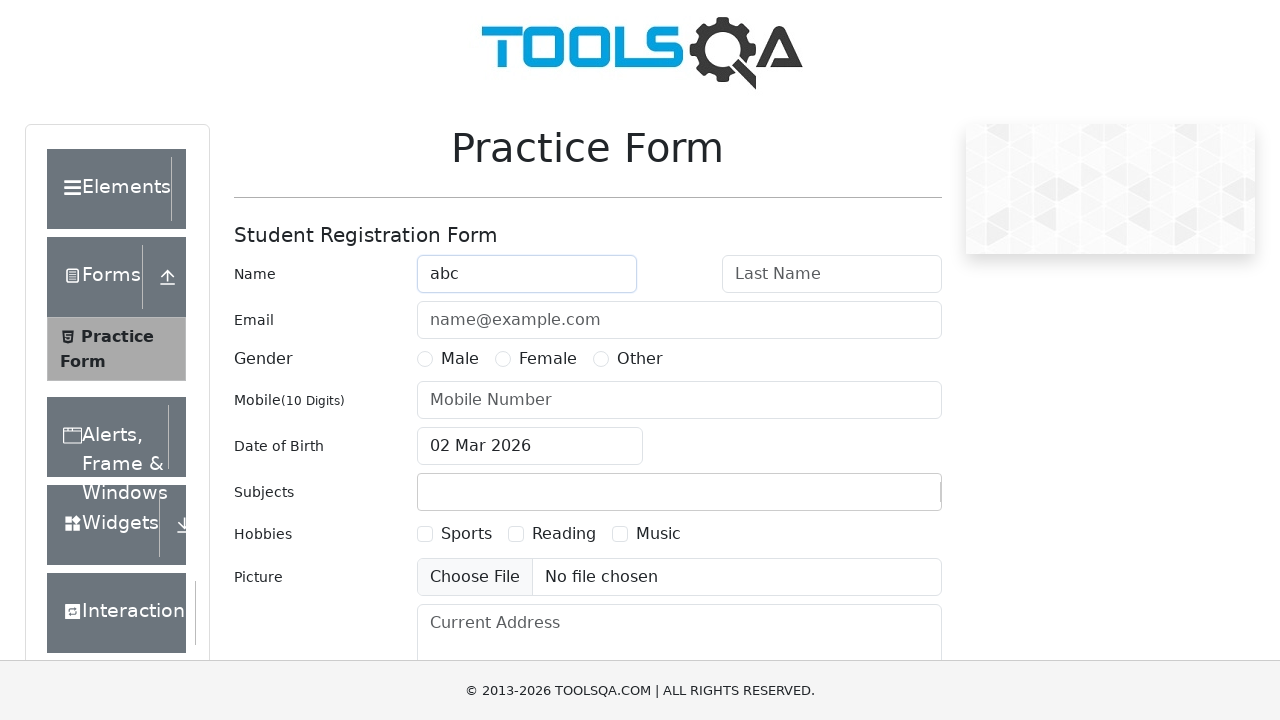

Filled last name field with 'xyz' on input#lastName
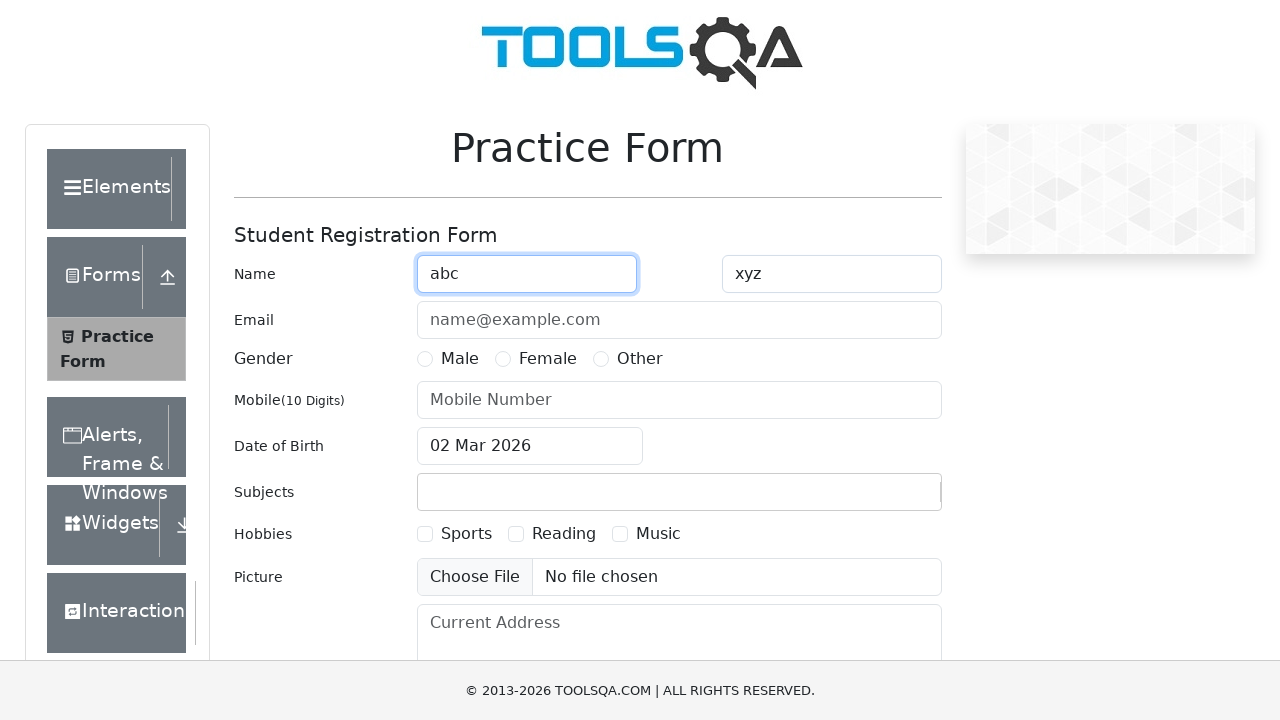

Filled email field with 'abc@gmail.com' on input#userEmail
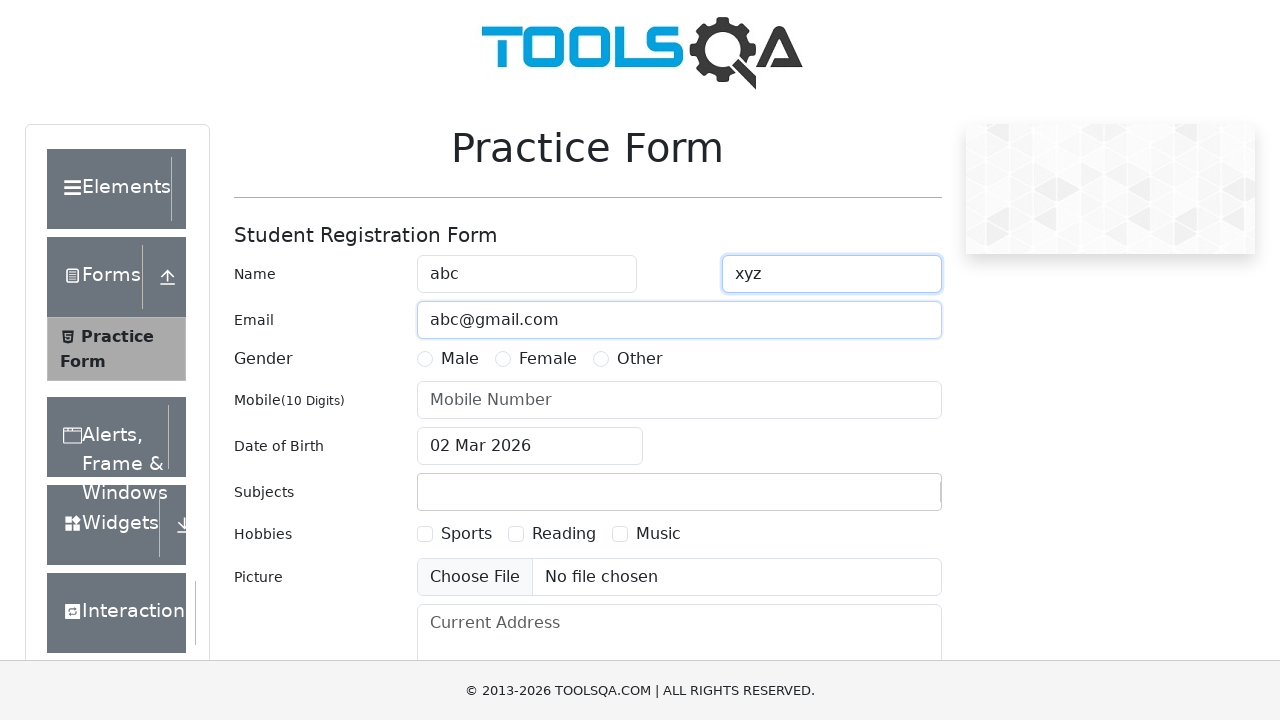

Selected Female gender option at (548, 359) on label:text('Female')
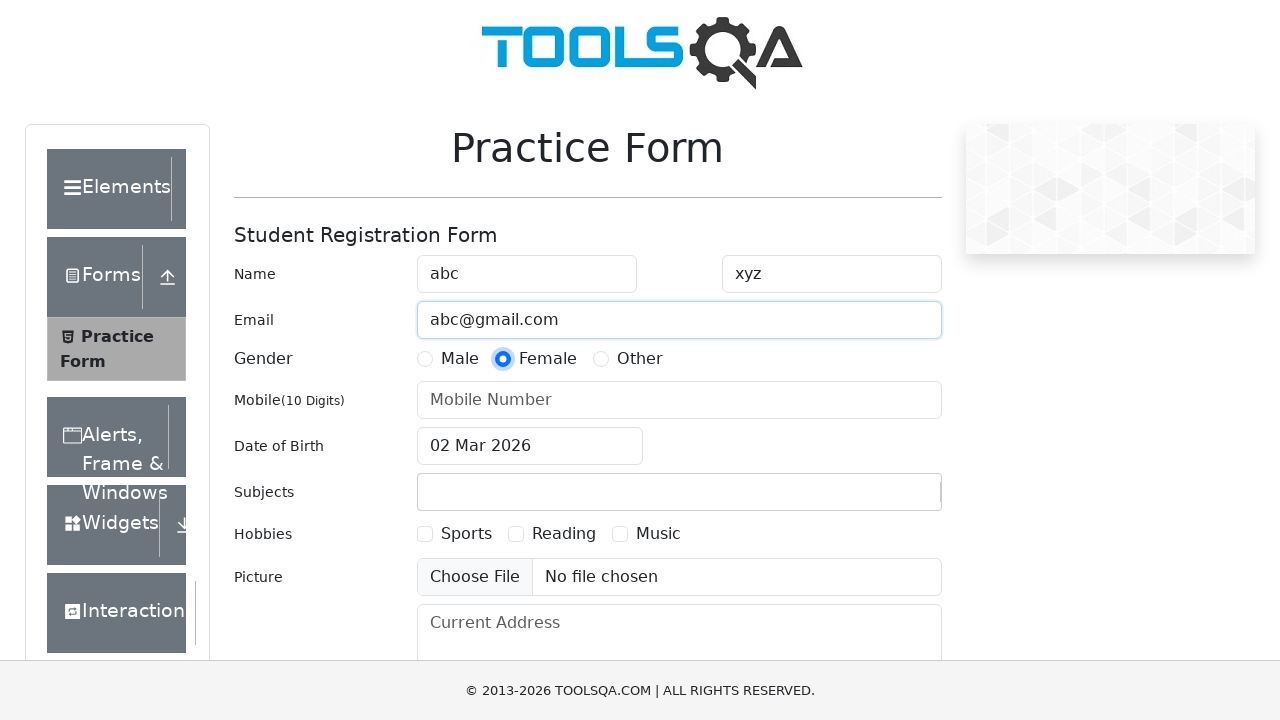

Filled mobile number field with '9802345612' on input#userNumber
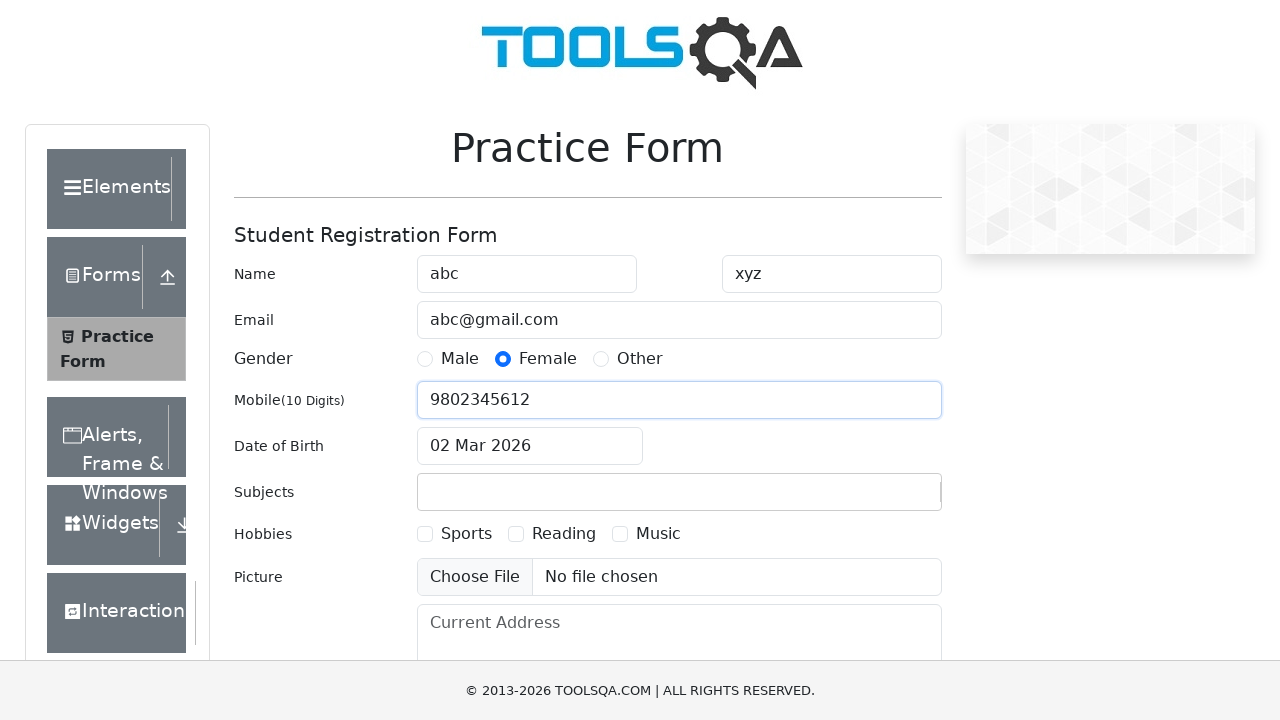

Clicked date of birth input to open date picker at (530, 446) on input#dateOfBirthInput
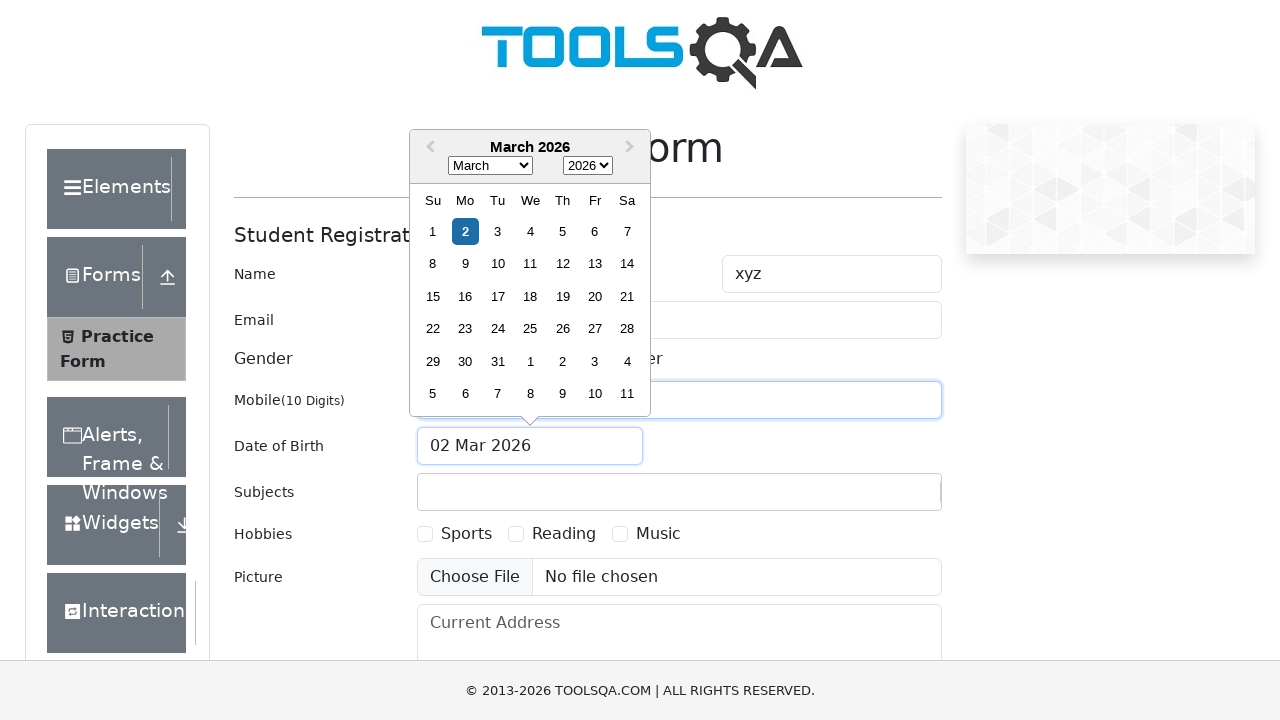

Selected year 2025 from date picker on .react-datepicker__year-select
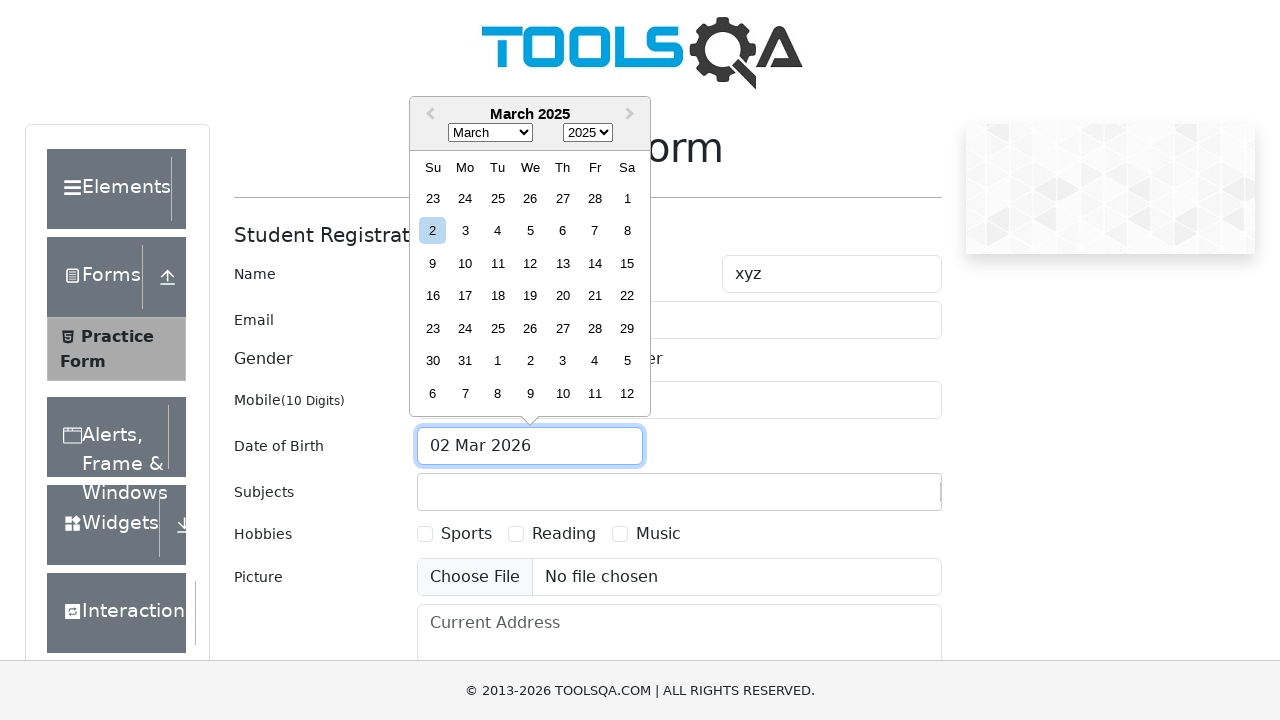

Selected January (month 0) from date picker on .react-datepicker__month-select
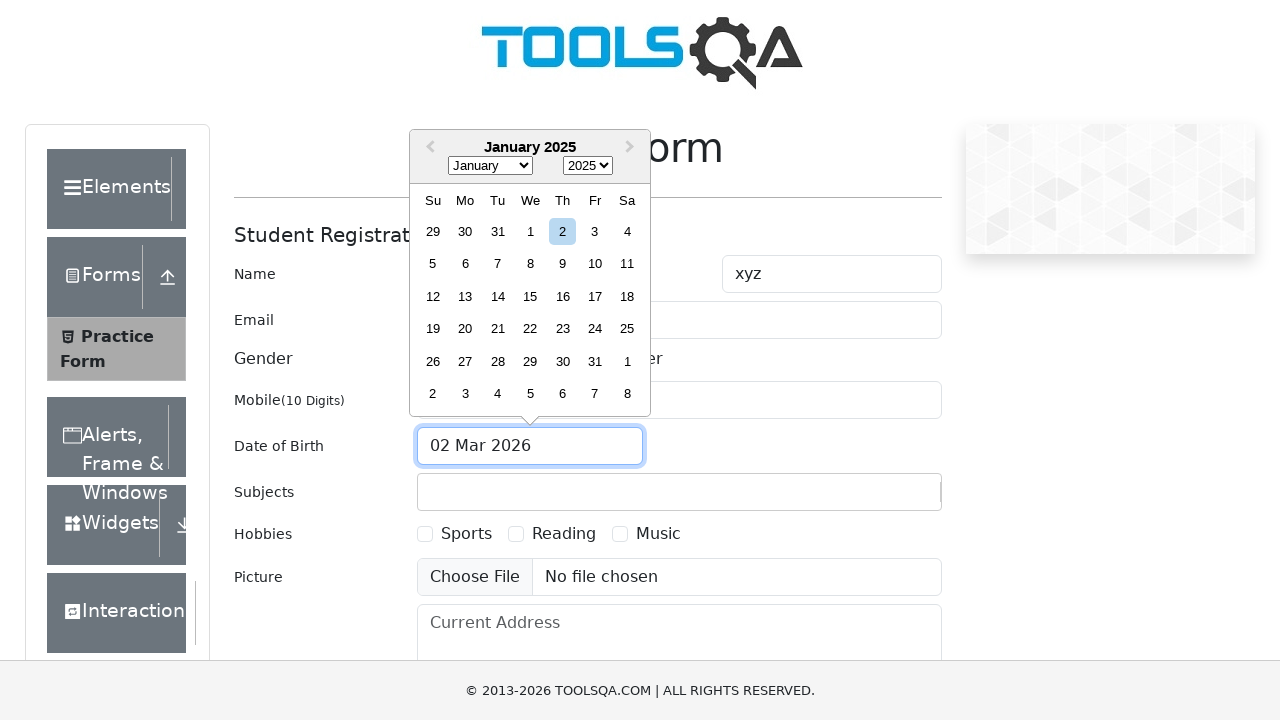

Selected day 11 from date picker at (627, 264) on .react-datepicker__day--011
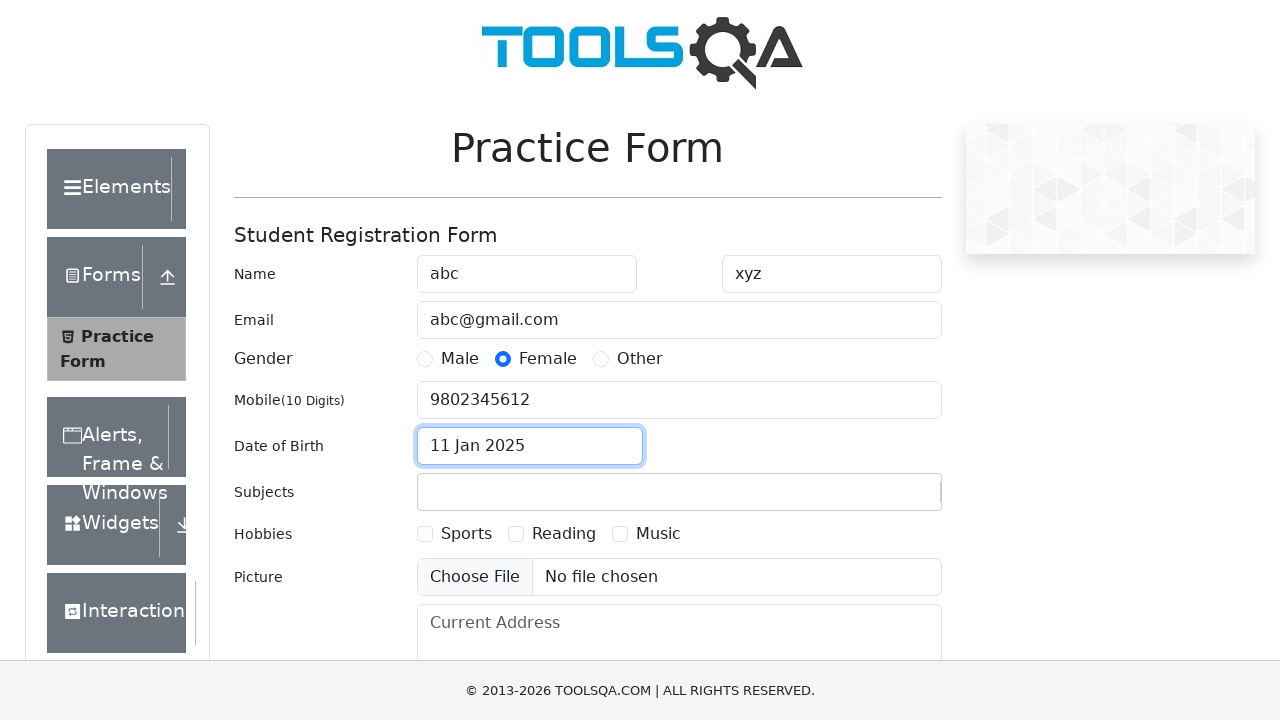

Filled subjects input field with 'a' on input#subjectsInput
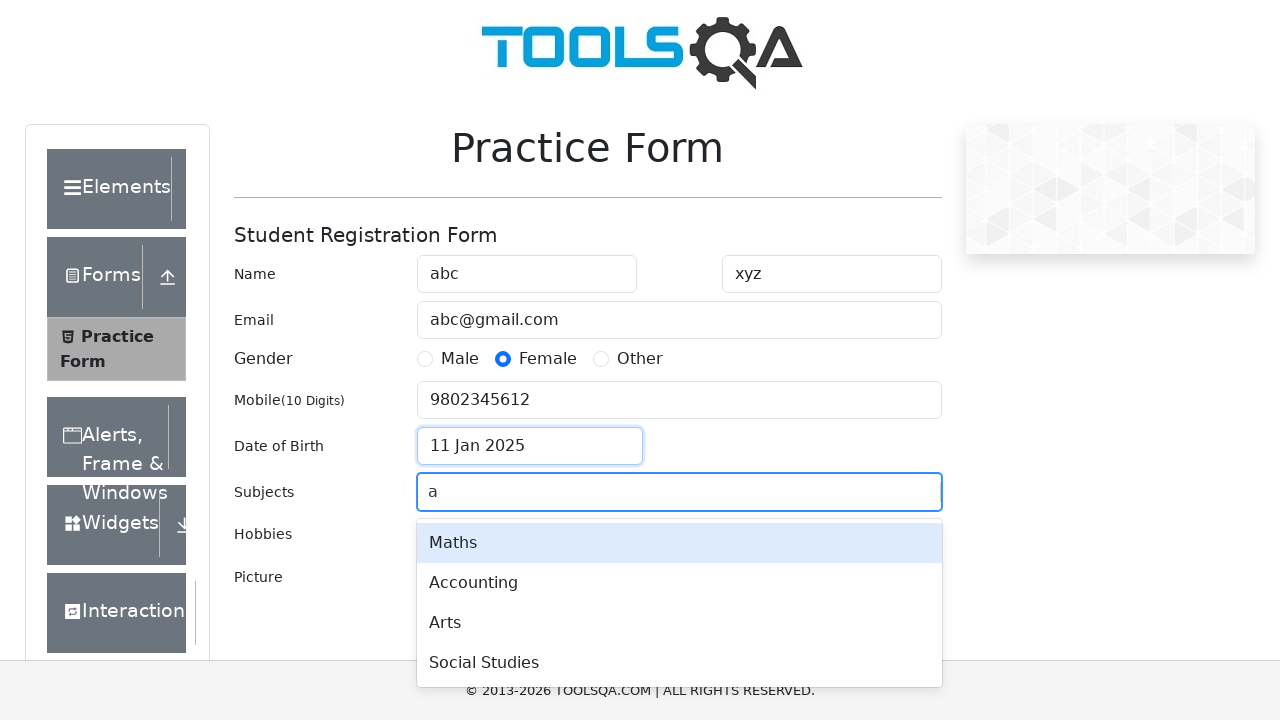

Pressed Tab key to confirm subject selection
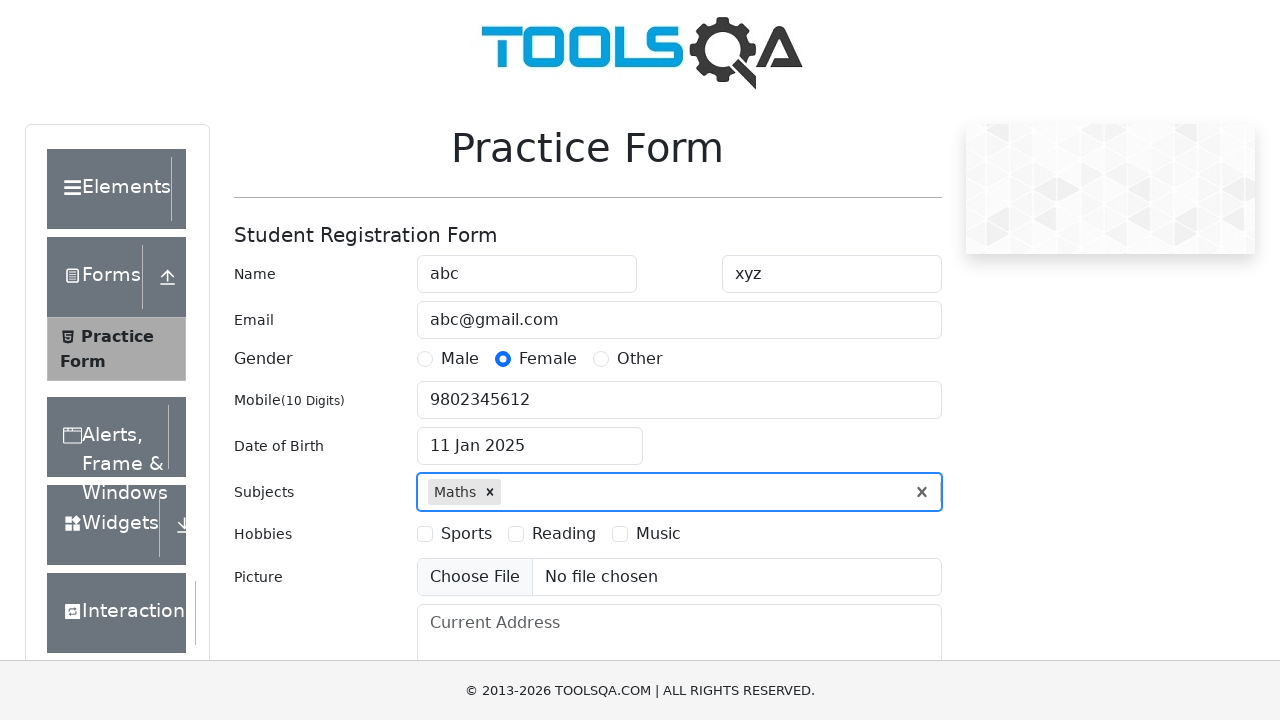

Selected Reading hobby checkbox at (564, 534) on label:text('Reading')
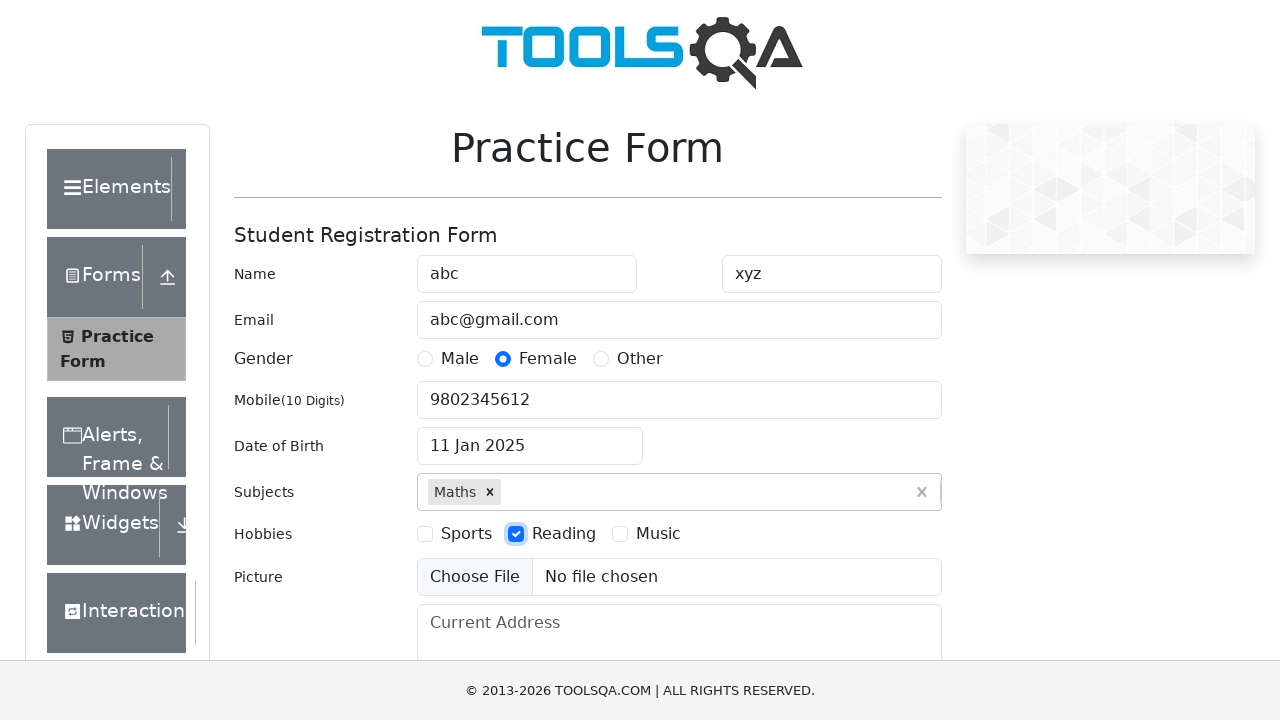

Filled current address field with 'KTM' on textarea#currentAddress
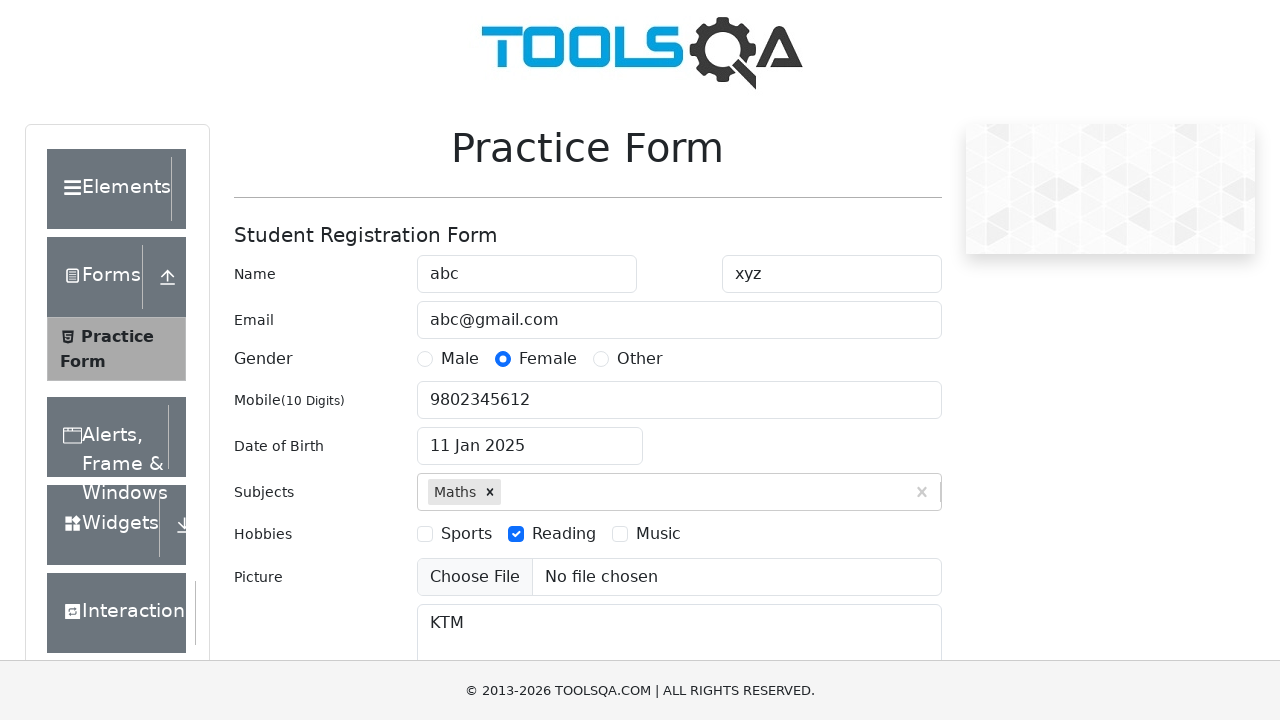

Scrolled state dropdown into view
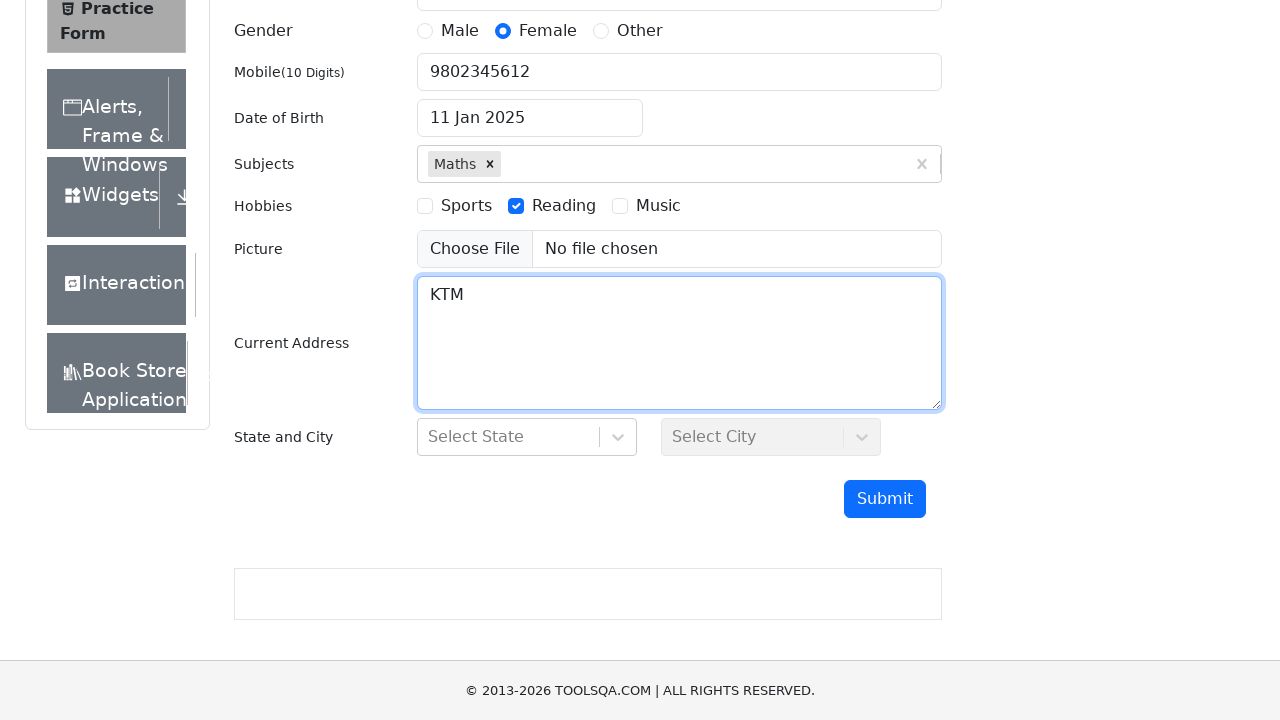

Clicked state dropdown to open options at (527, 437) on div#state
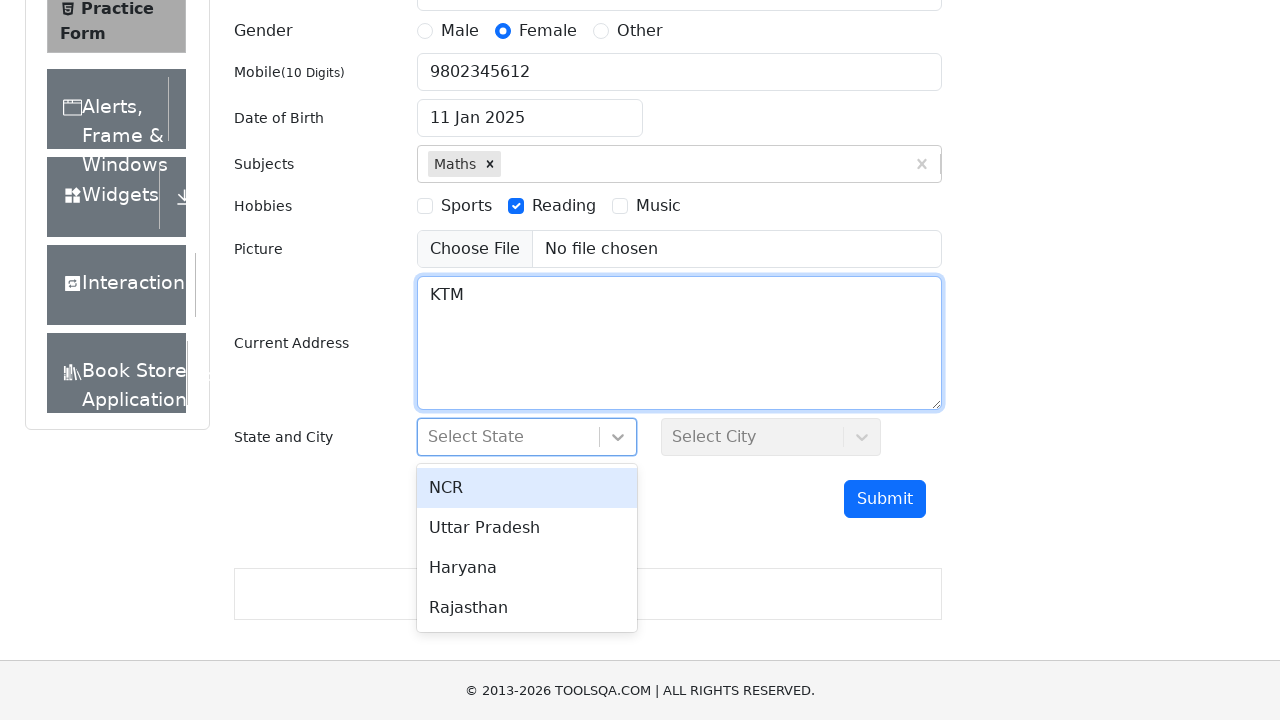

Selected NCR state from dropdown at (527, 488) on div:text('NCR')
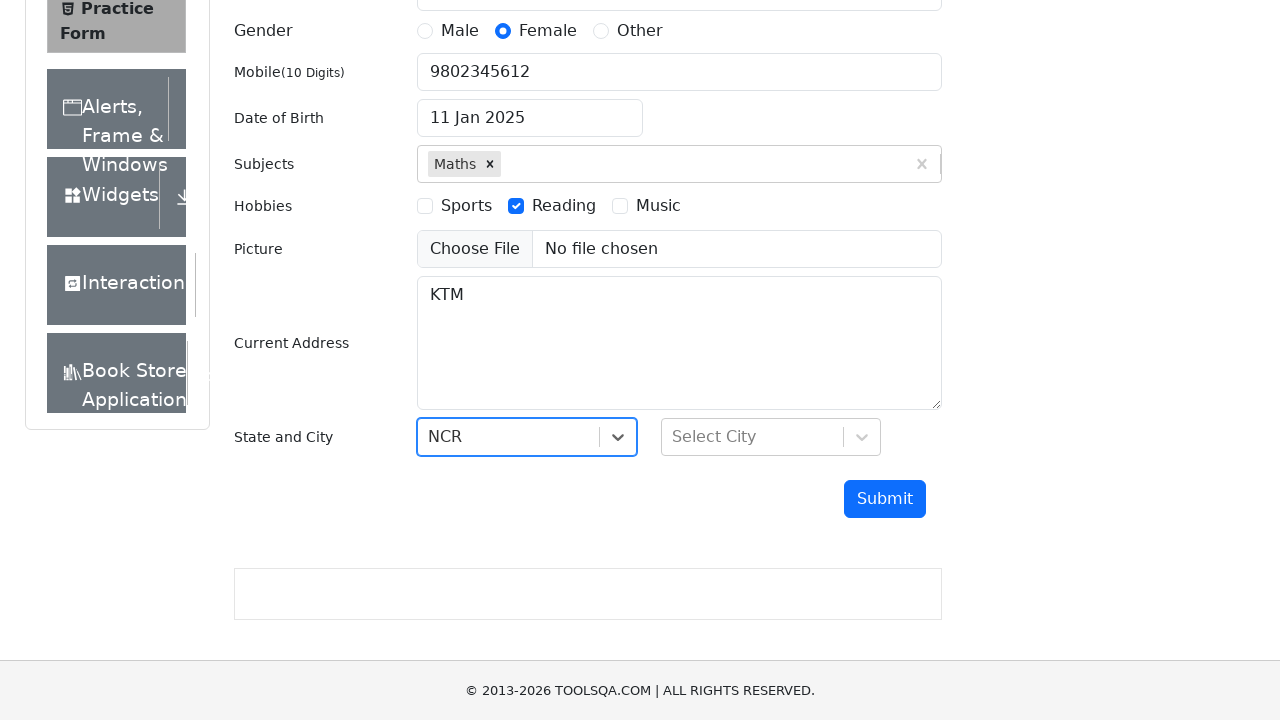

Clicked city dropdown to open options at (771, 437) on div#city
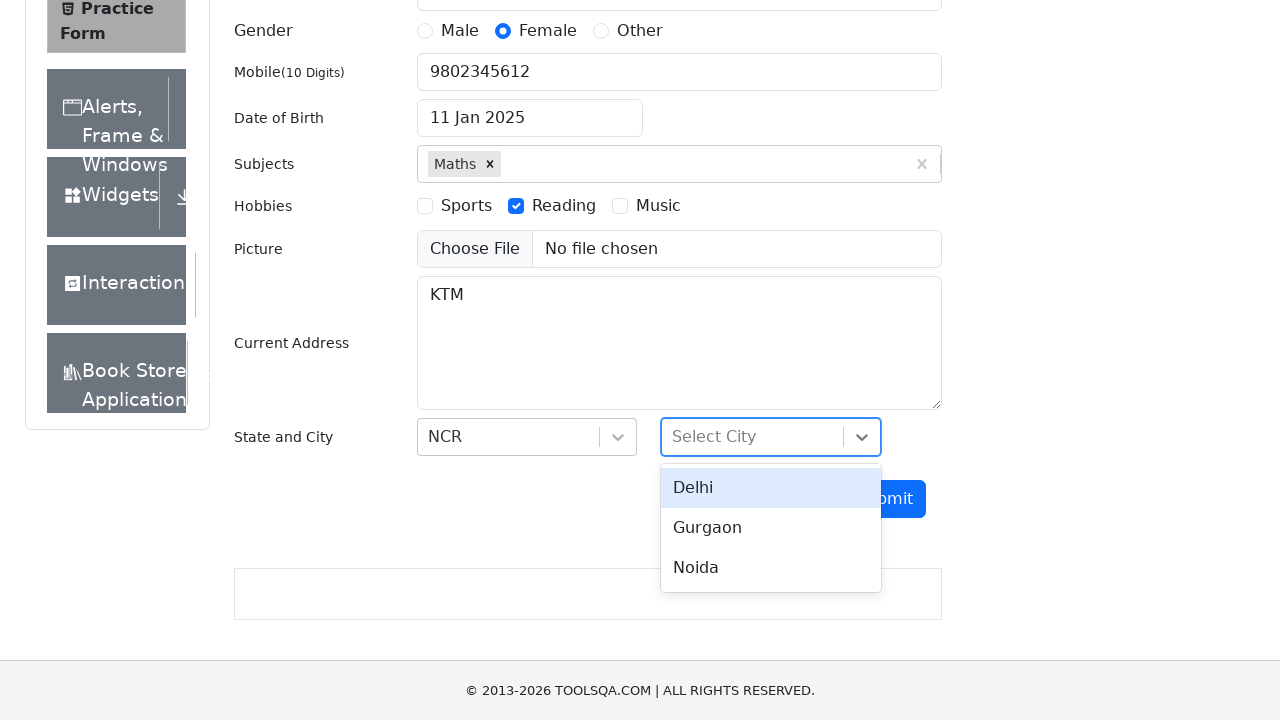

Selected Noida city from dropdown at (771, 568) on div:text('Noida')
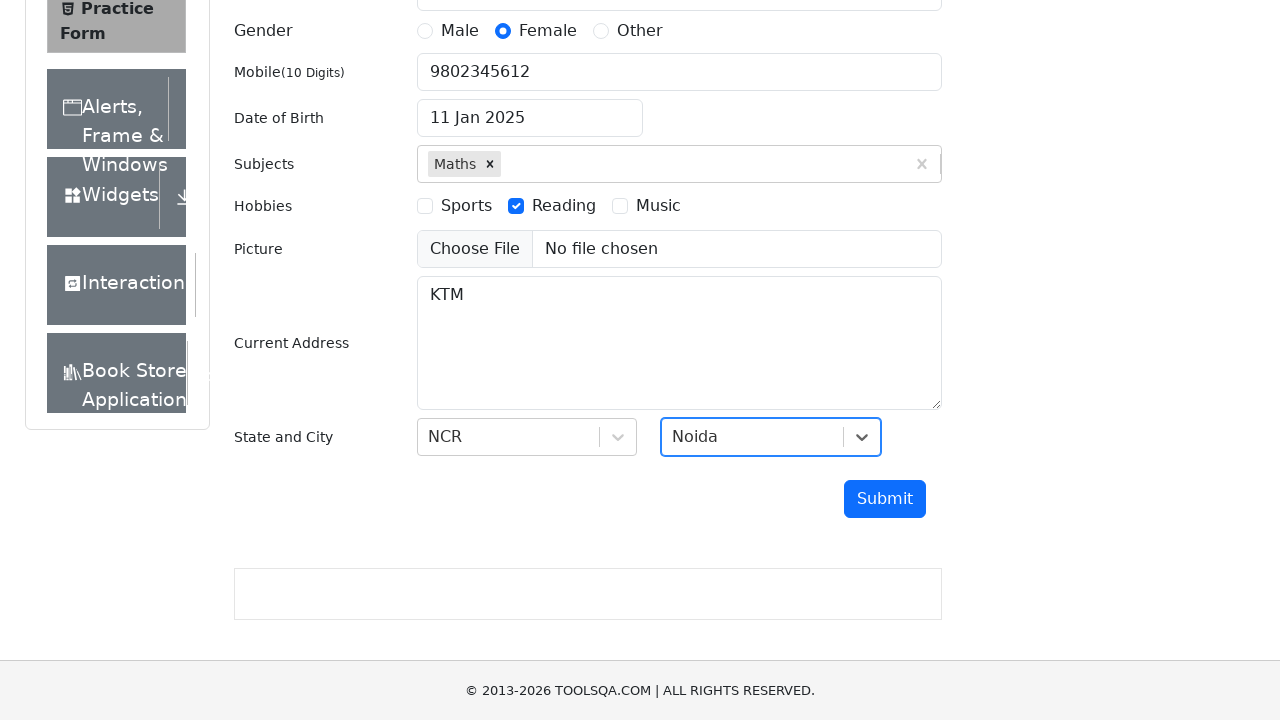

Clicked Submit button to submit the form at (885, 499) on button:text('Submit')
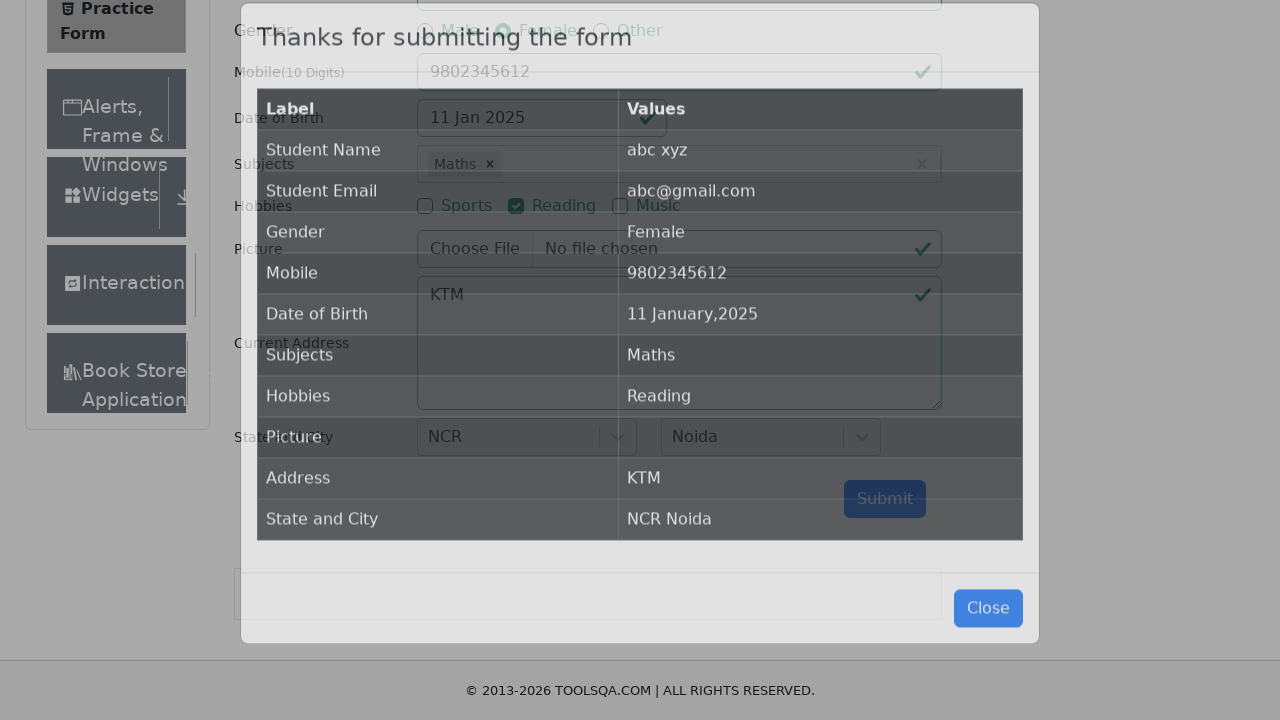

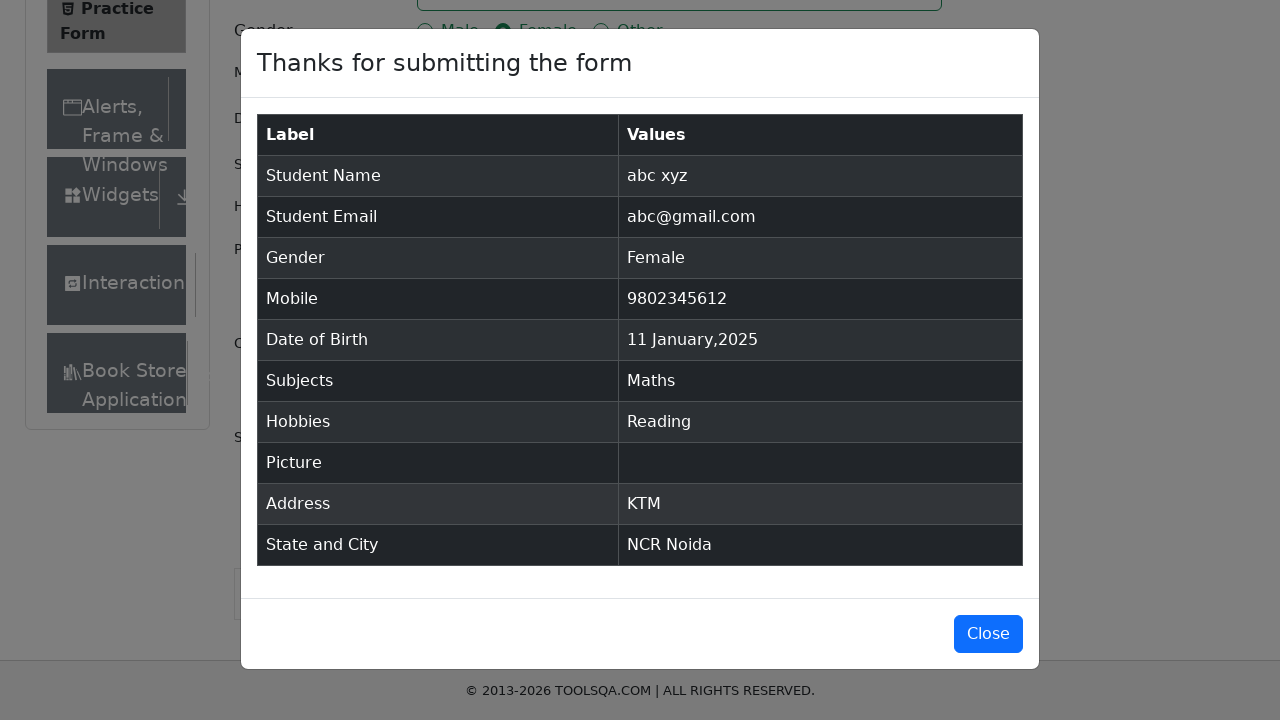